Tests that todo data persists after page reload

Starting URL: https://demo.playwright.dev/todomvc

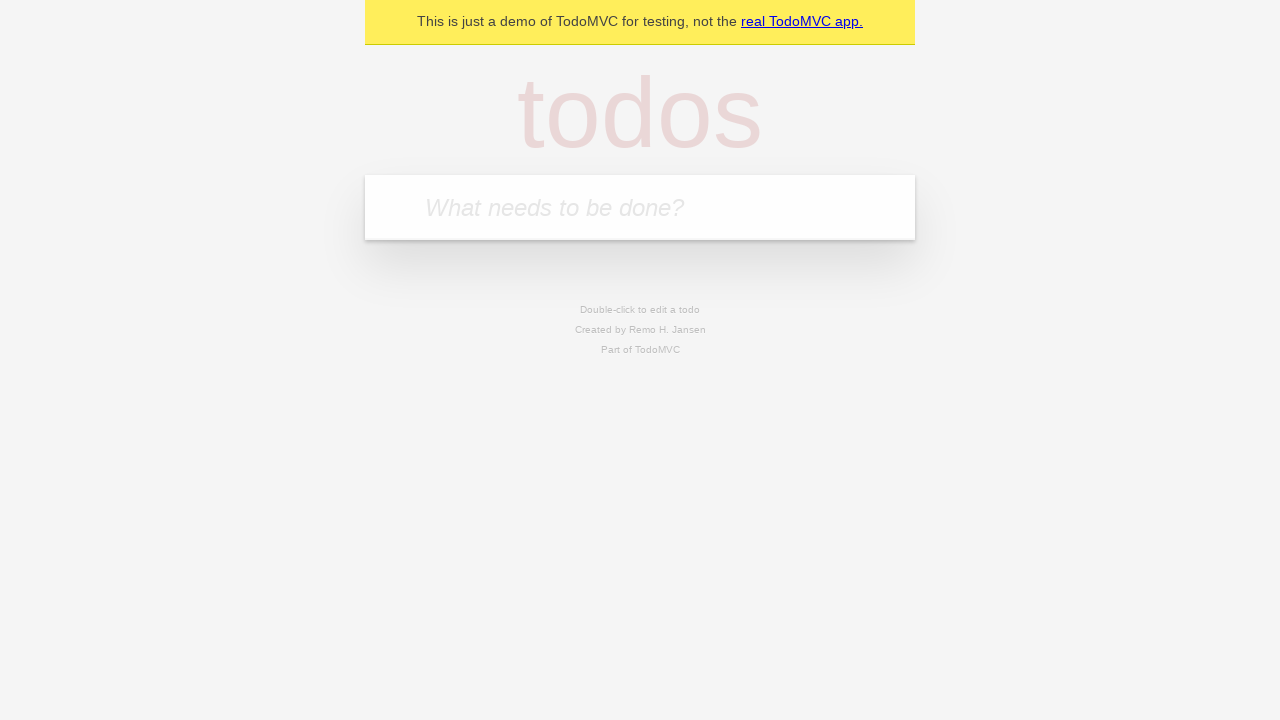

Filled todo input with 'buy some cheese' on internal:attr=[placeholder="What needs to be done?"i]
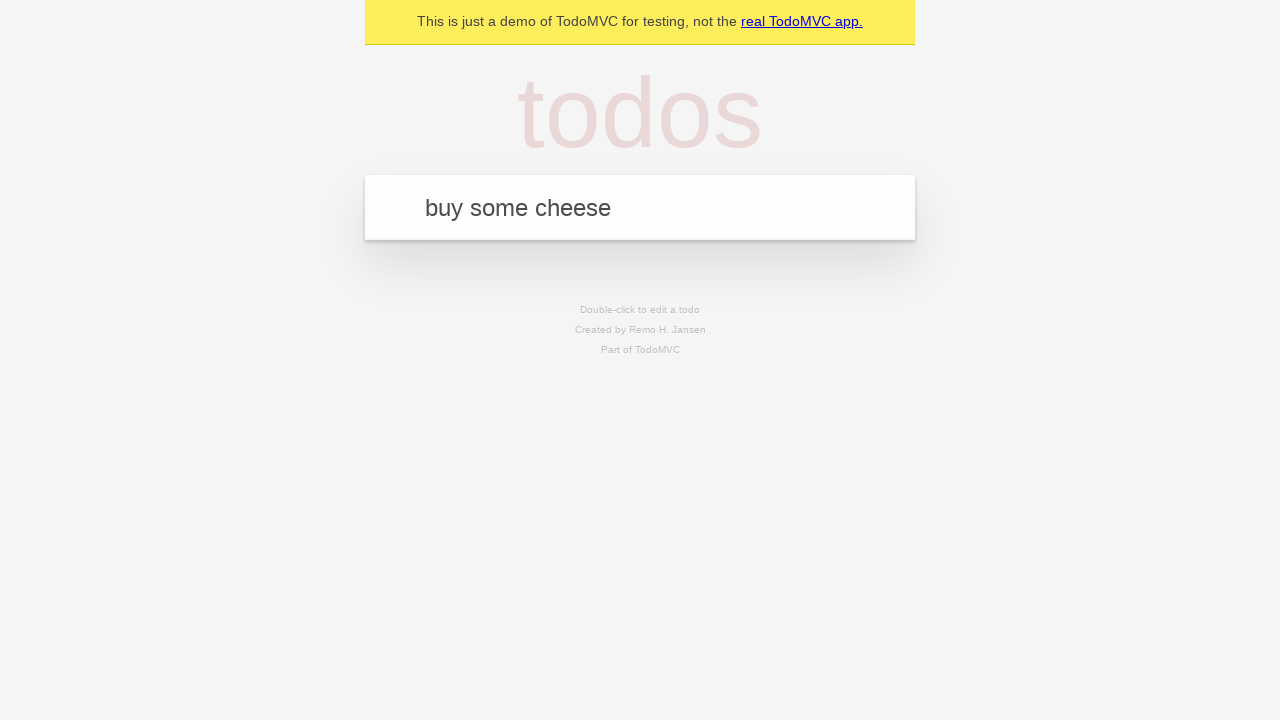

Pressed Enter to create first todo on internal:attr=[placeholder="What needs to be done?"i]
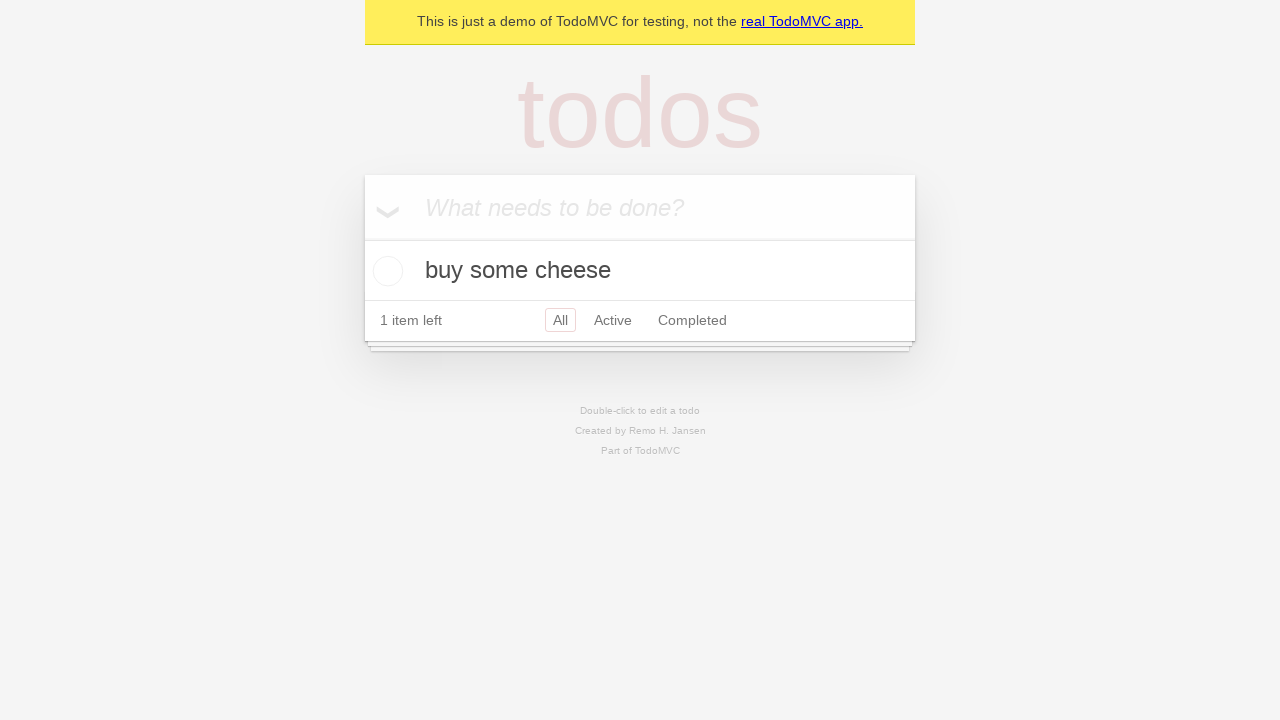

Filled todo input with 'feed the cat' on internal:attr=[placeholder="What needs to be done?"i]
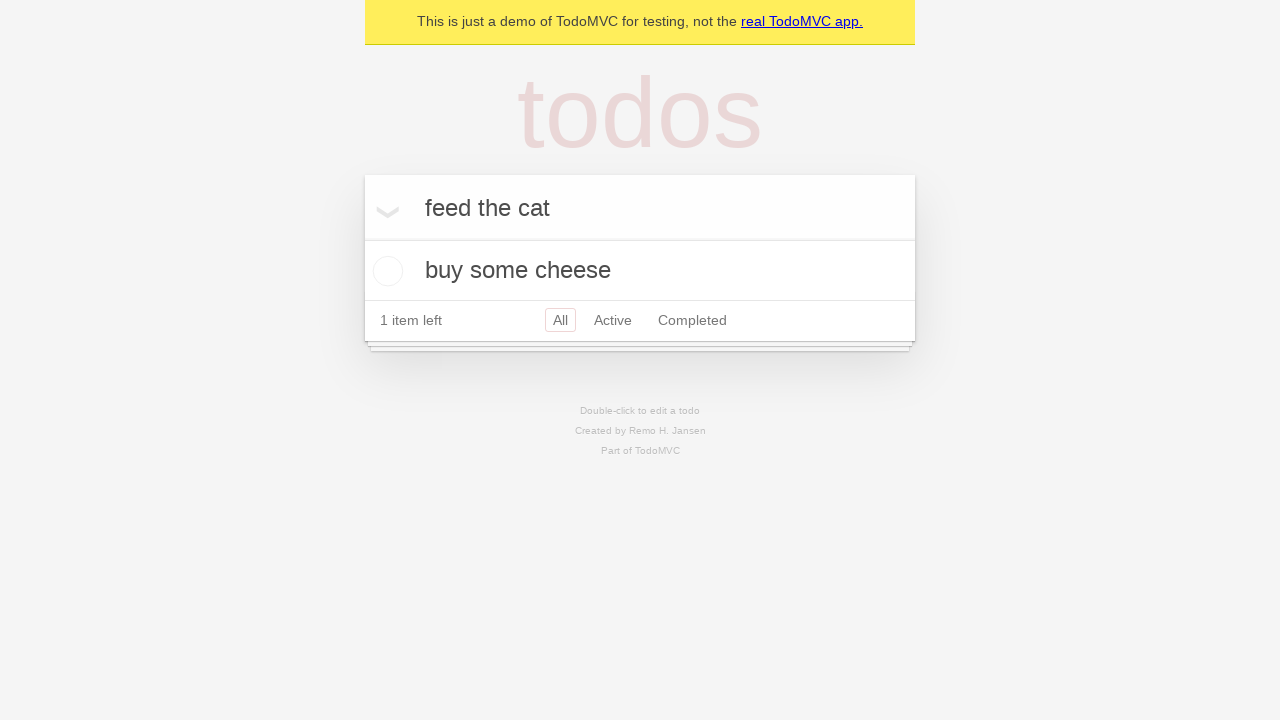

Pressed Enter to create second todo on internal:attr=[placeholder="What needs to be done?"i]
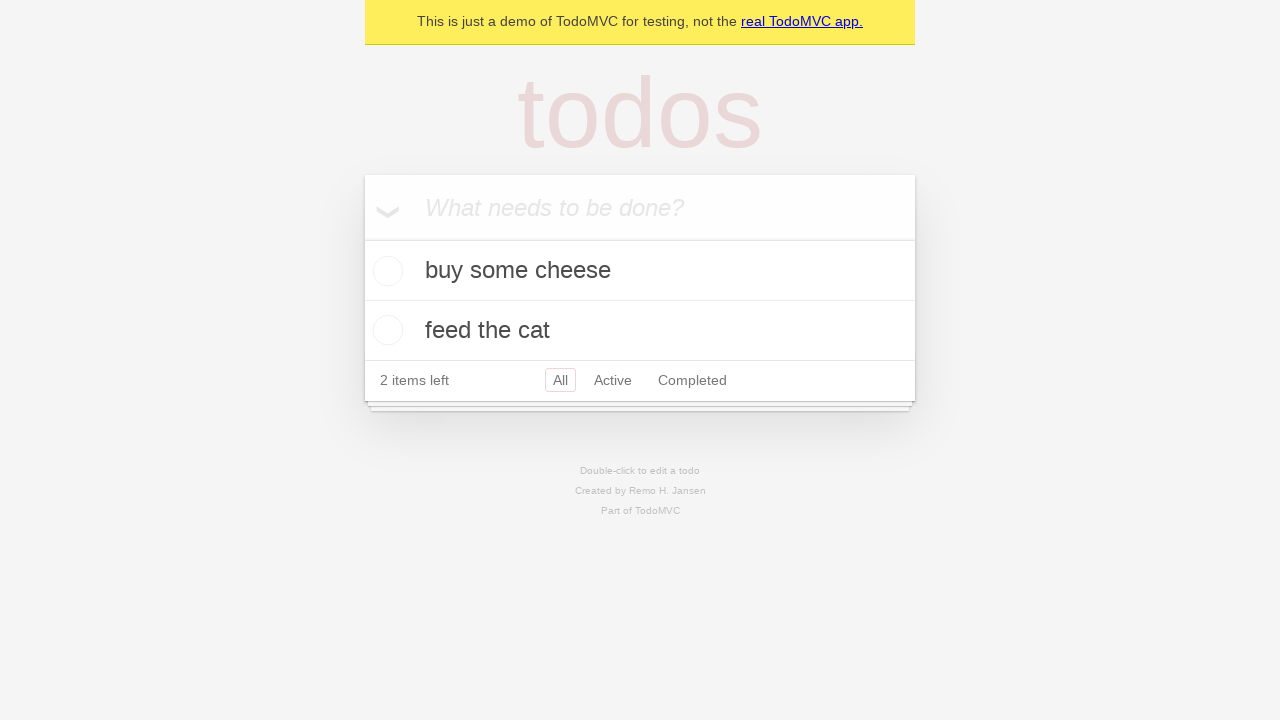

Located first todo checkbox
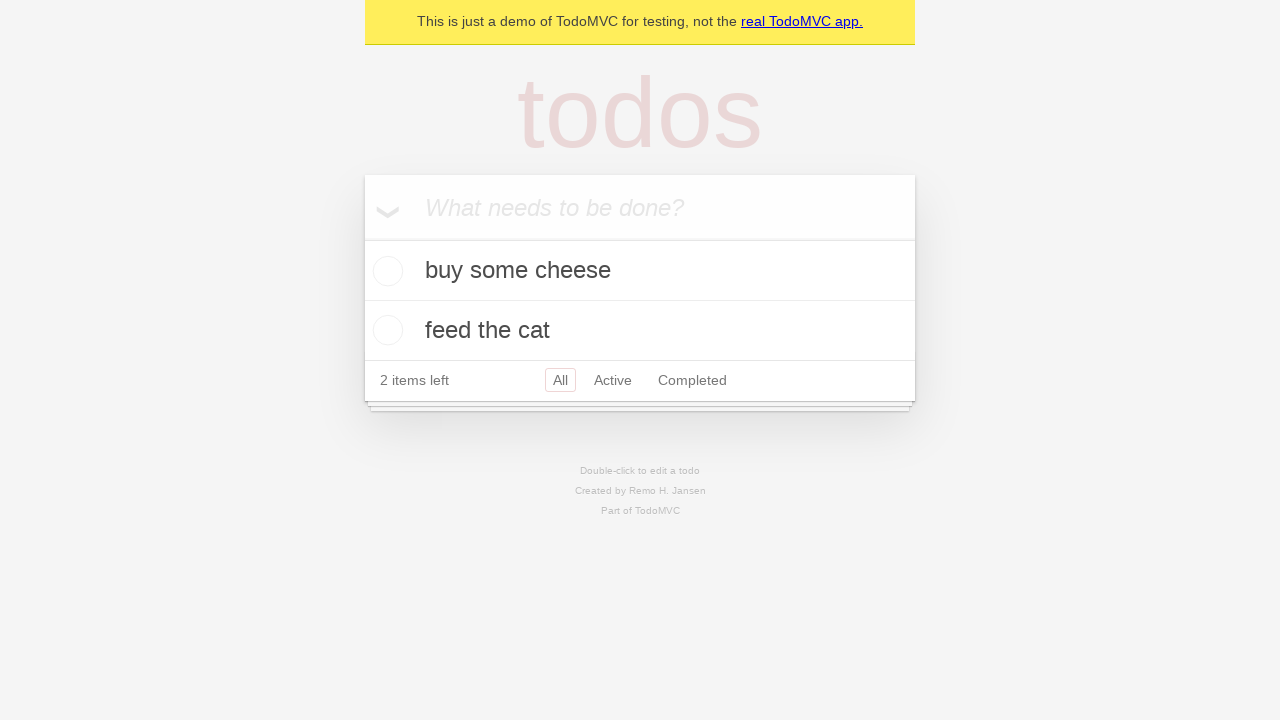

Checked first todo item at (385, 271) on internal:testid=[data-testid="todo-item"s] >> nth=0 >> internal:role=checkbox
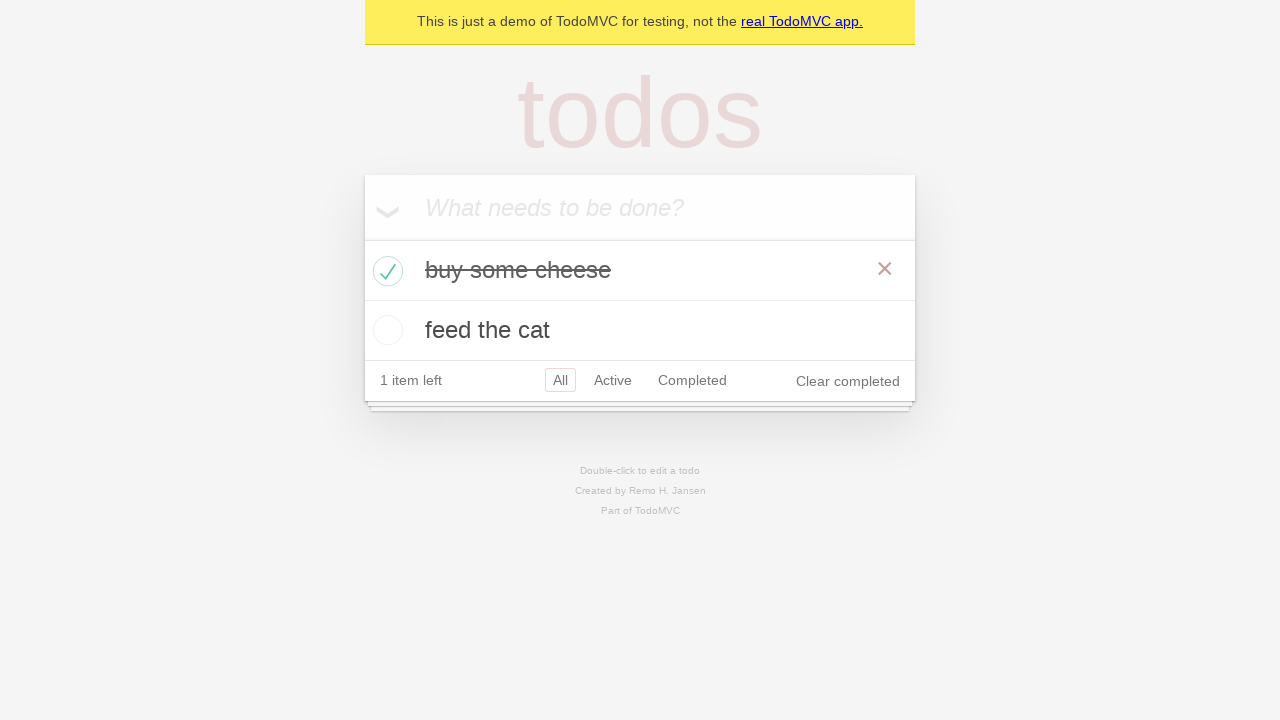

Reloaded page to test data persistence
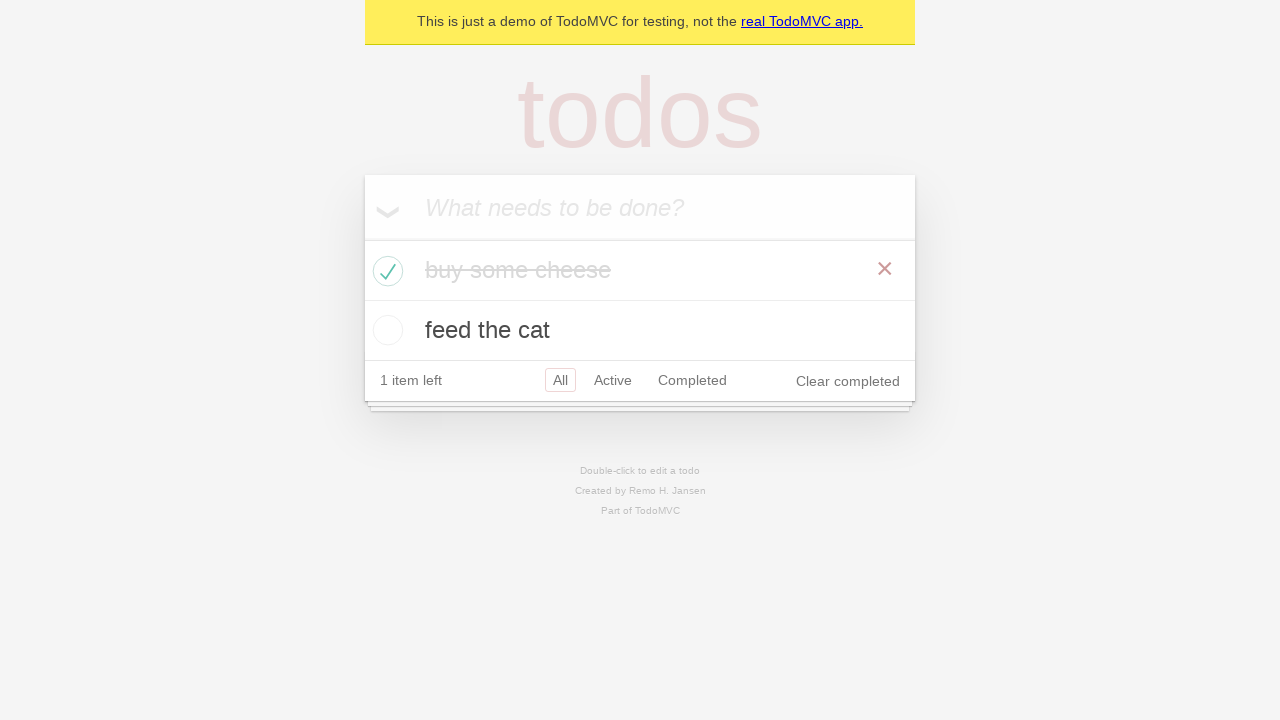

Waited for todos to load after page reload
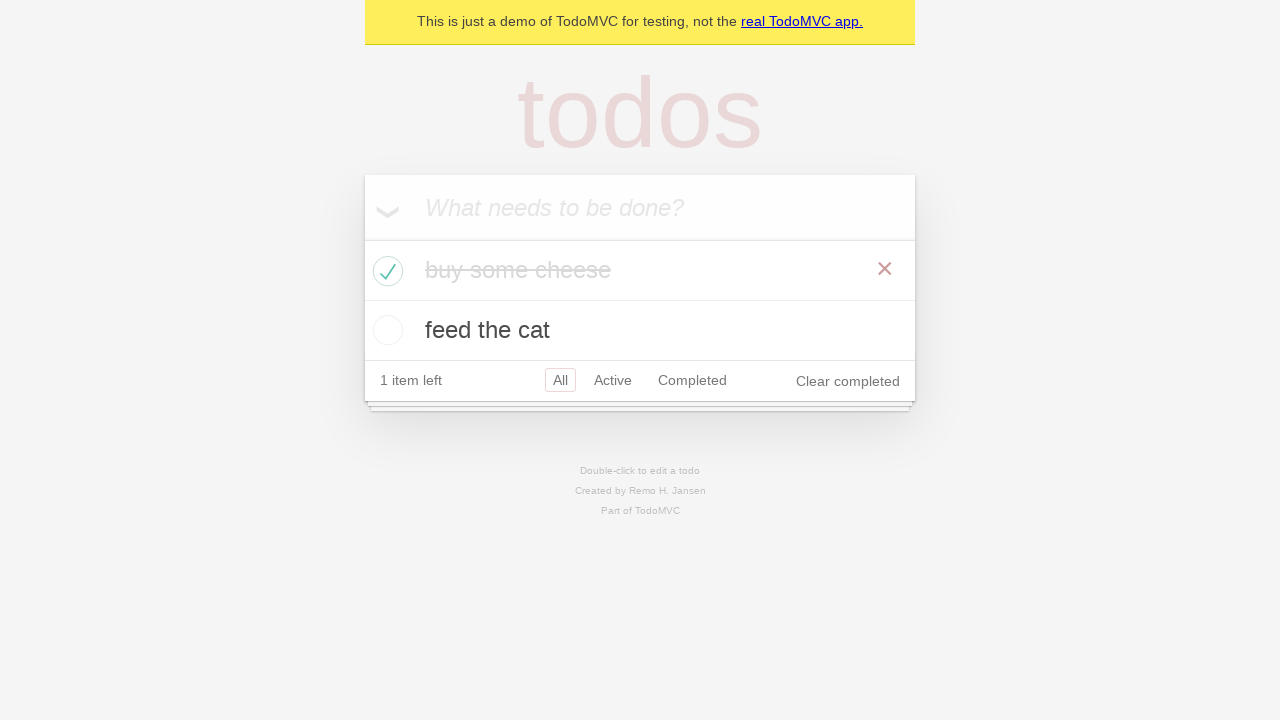

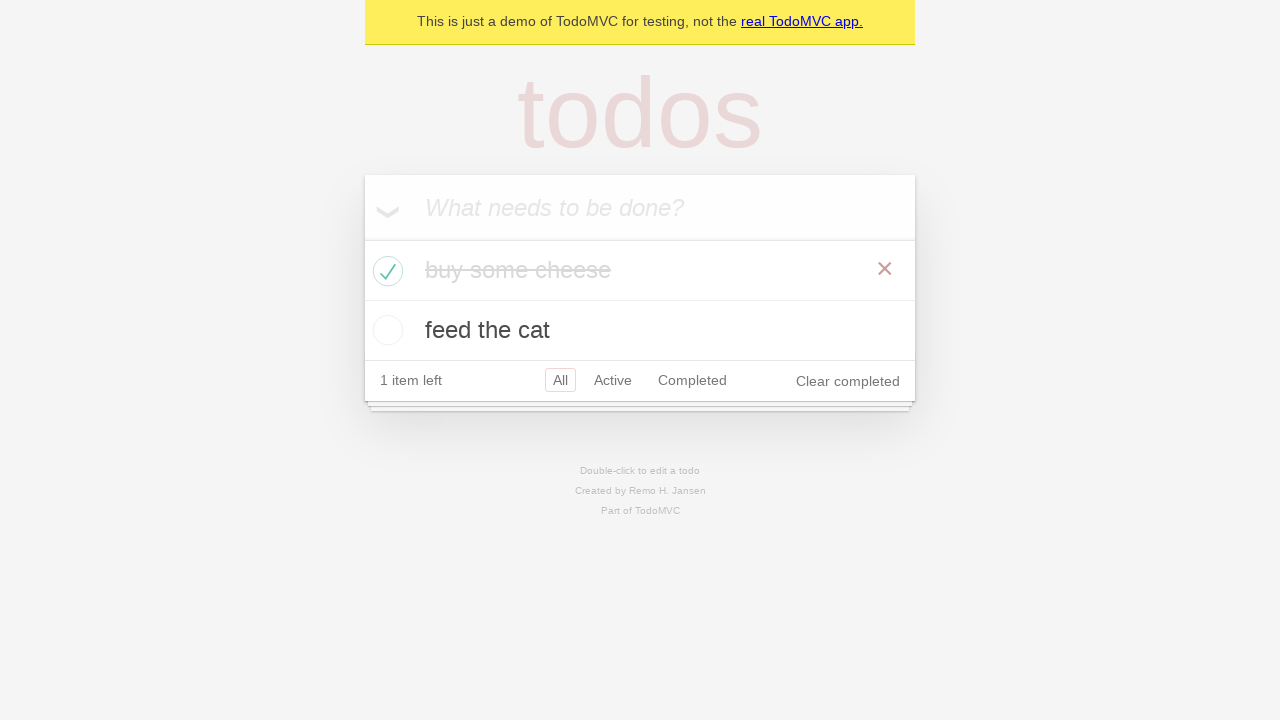